Tests JavaScript executor functionality by scrolling the page and a table element, then verifies that the sum of values in a table column matches the displayed total amount

Starting URL: https://rahulshettyacademy.com/AutomationPractice/

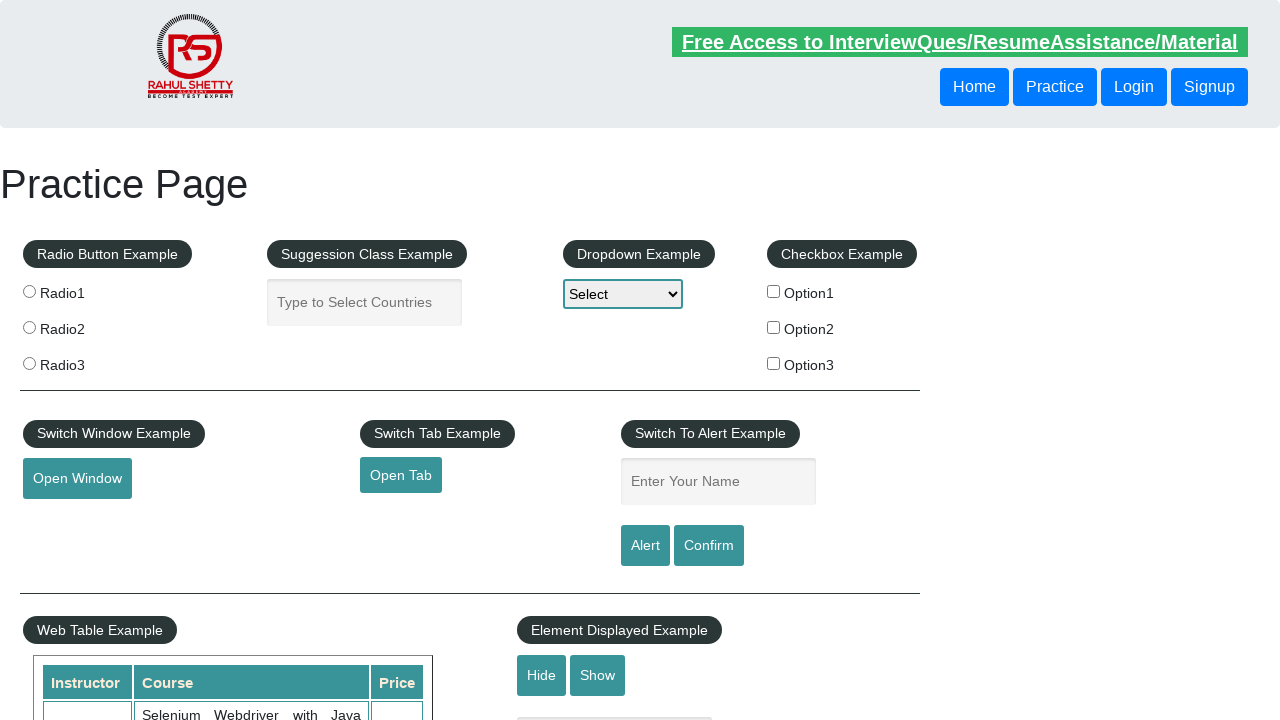

Scrolled page down by 500 pixels
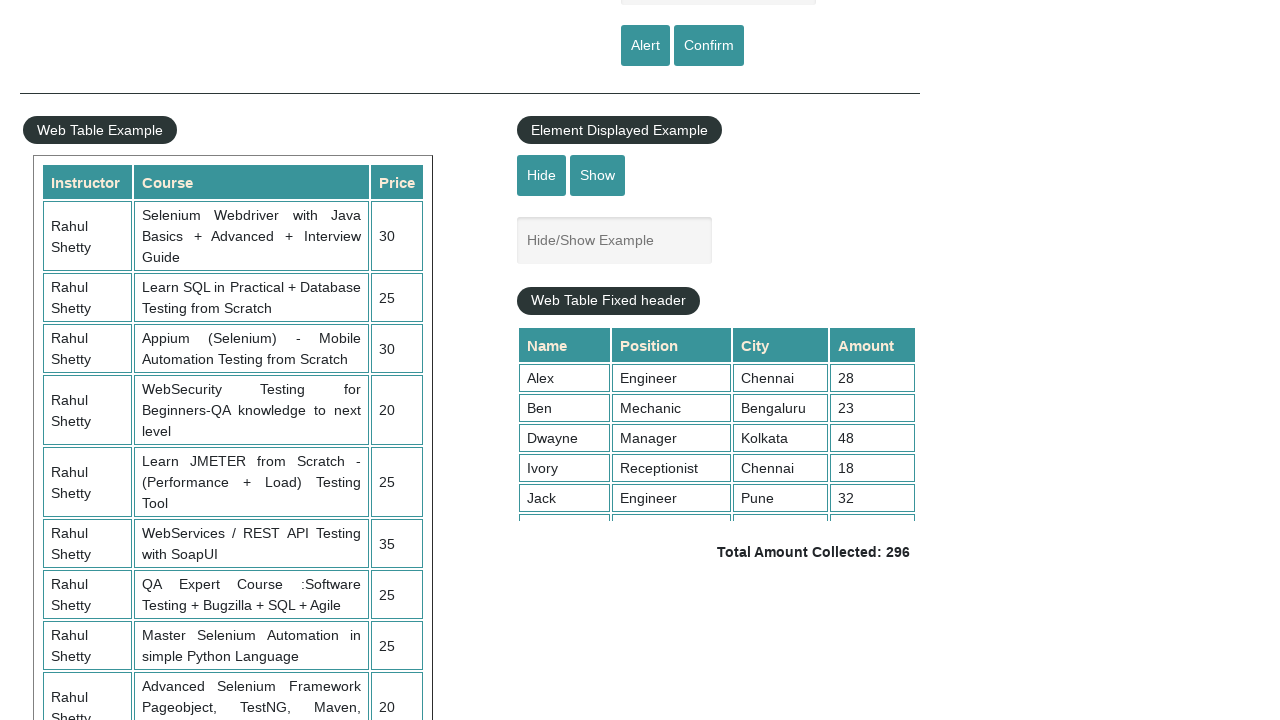

Waited 1 second for scroll animation to complete
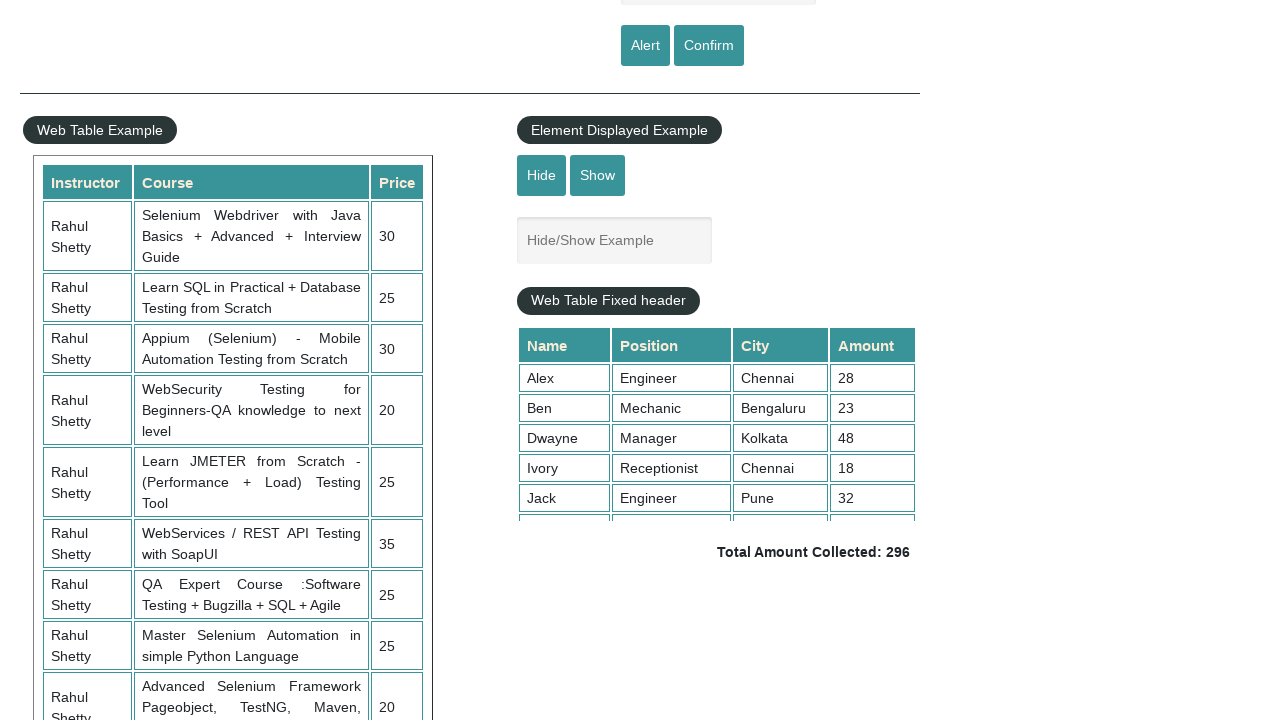

Scrolled table container down by 5000 pixels
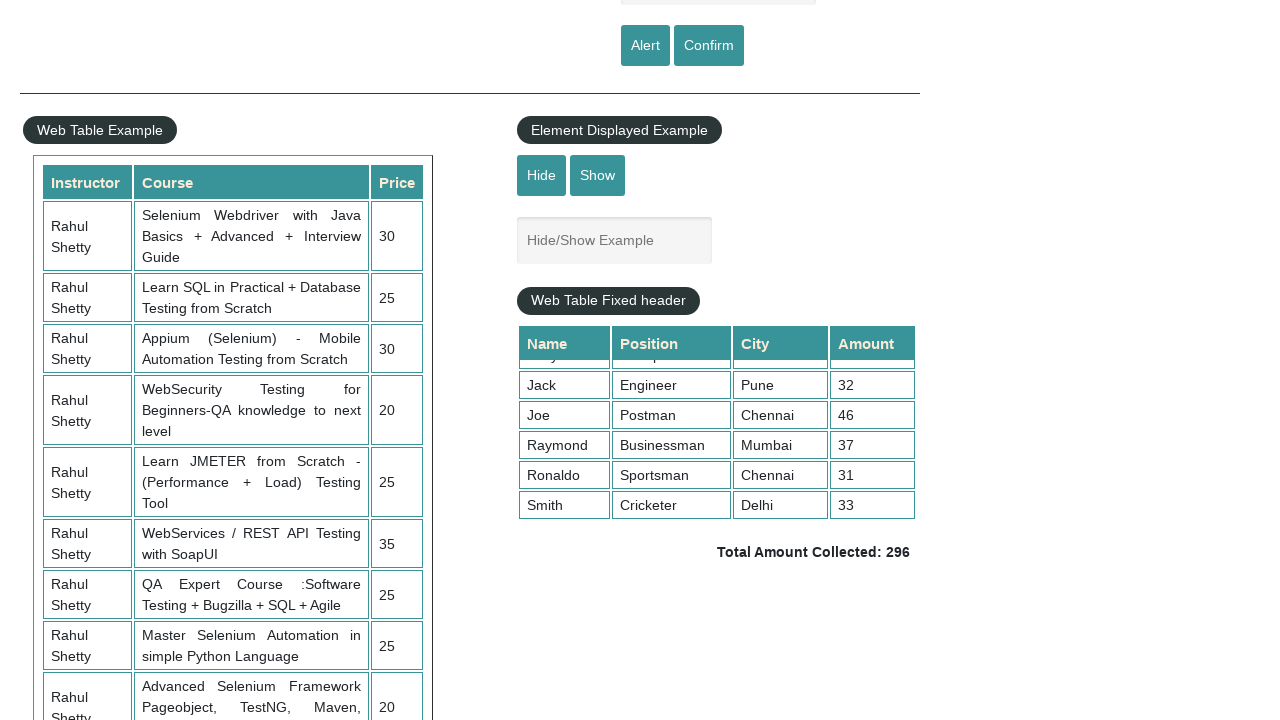

Table container is visible and loaded
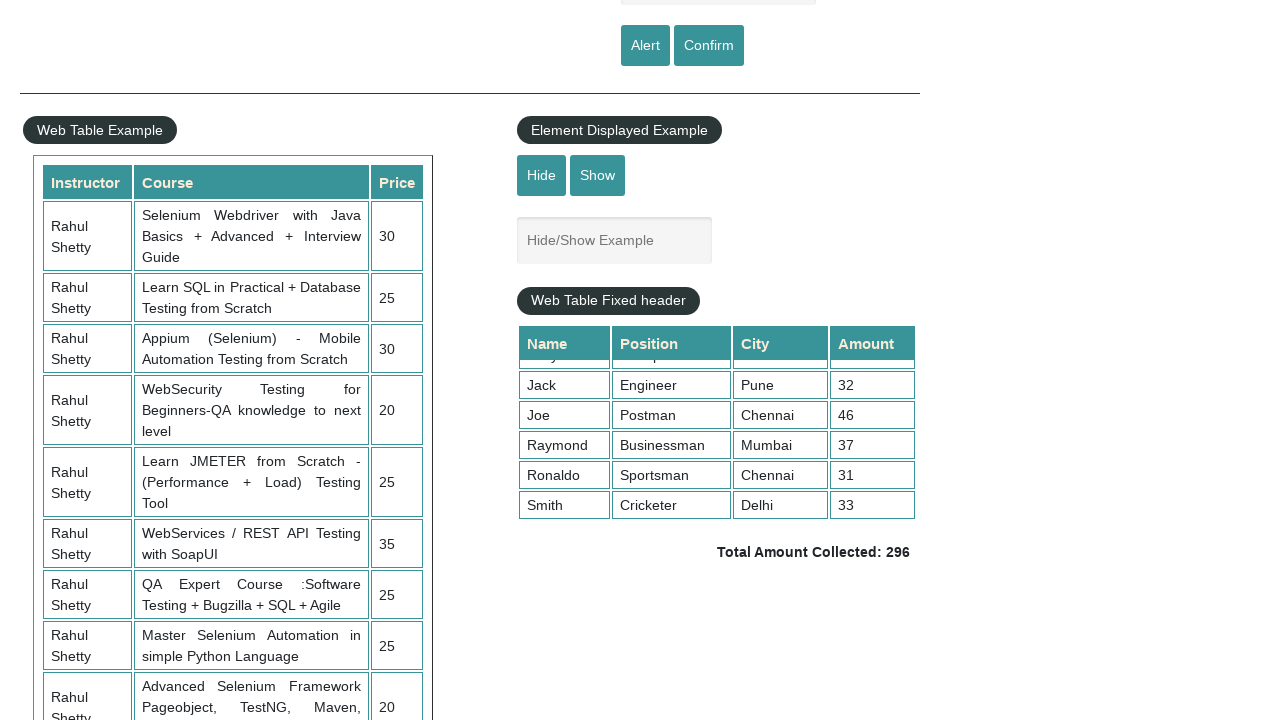

Retrieved all amount values from the 4th column of the table
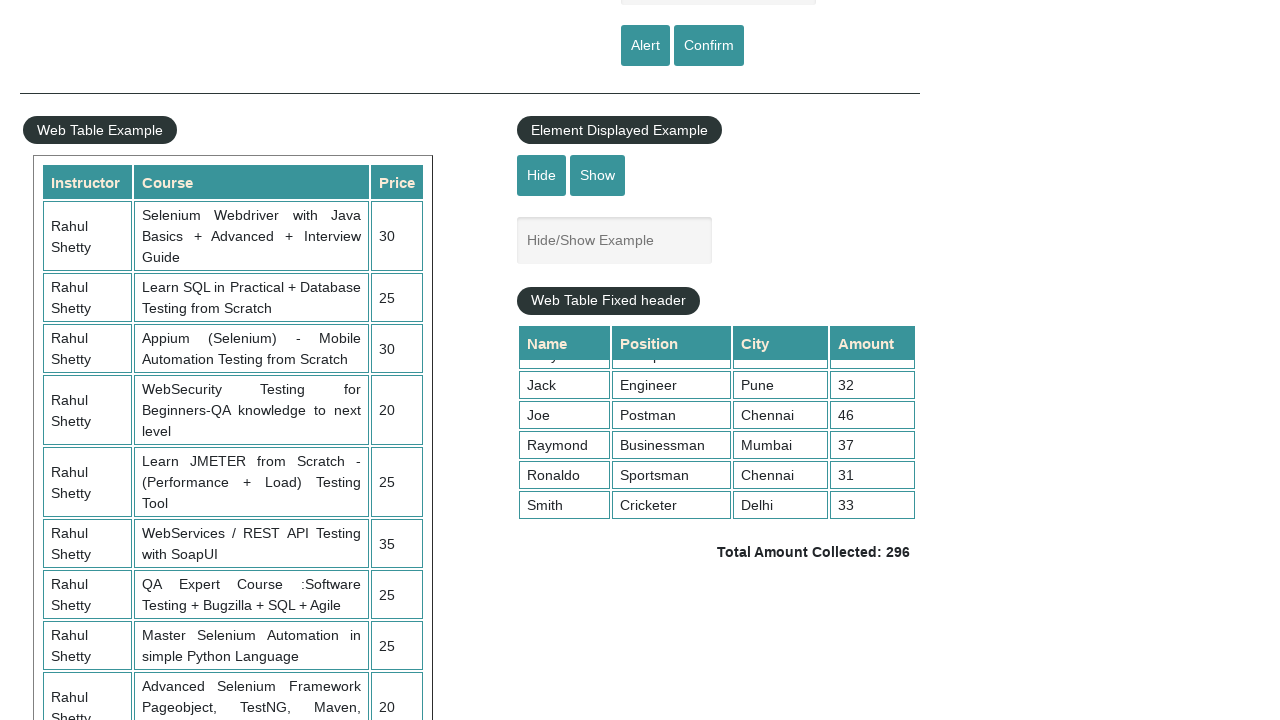

Extracted text content from all table amount values
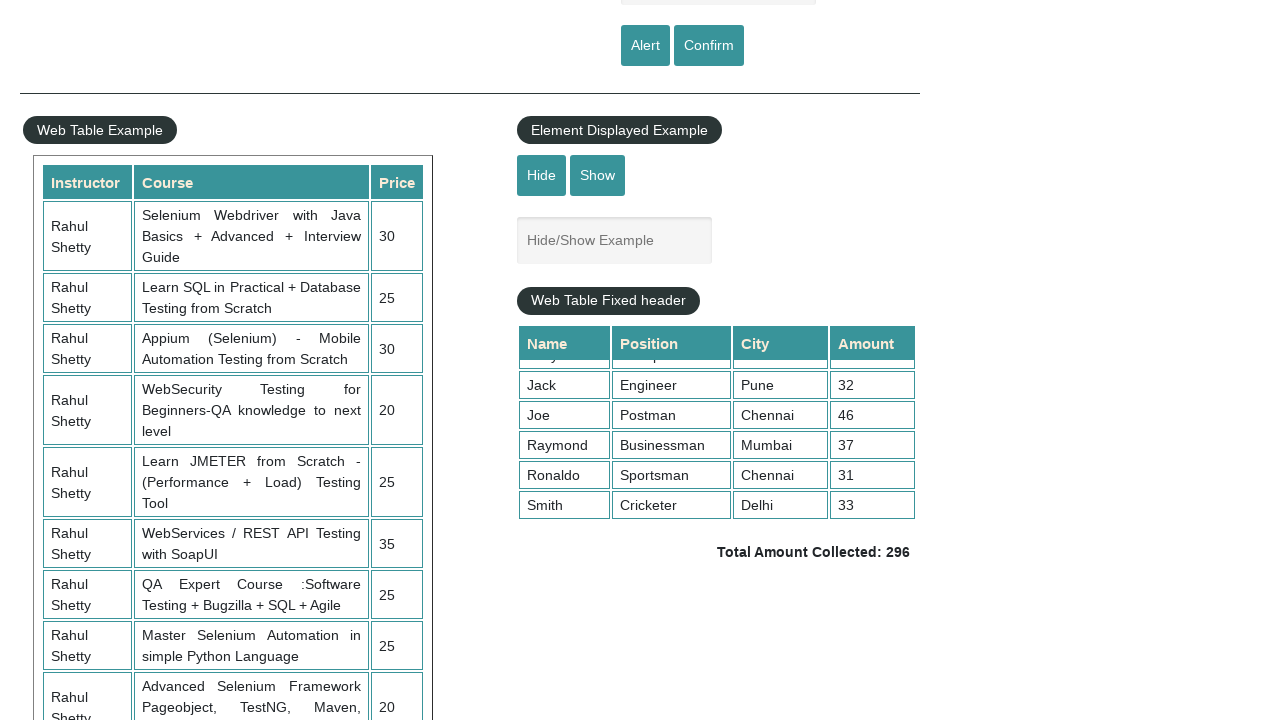

Total amount element is visible and ready for verification
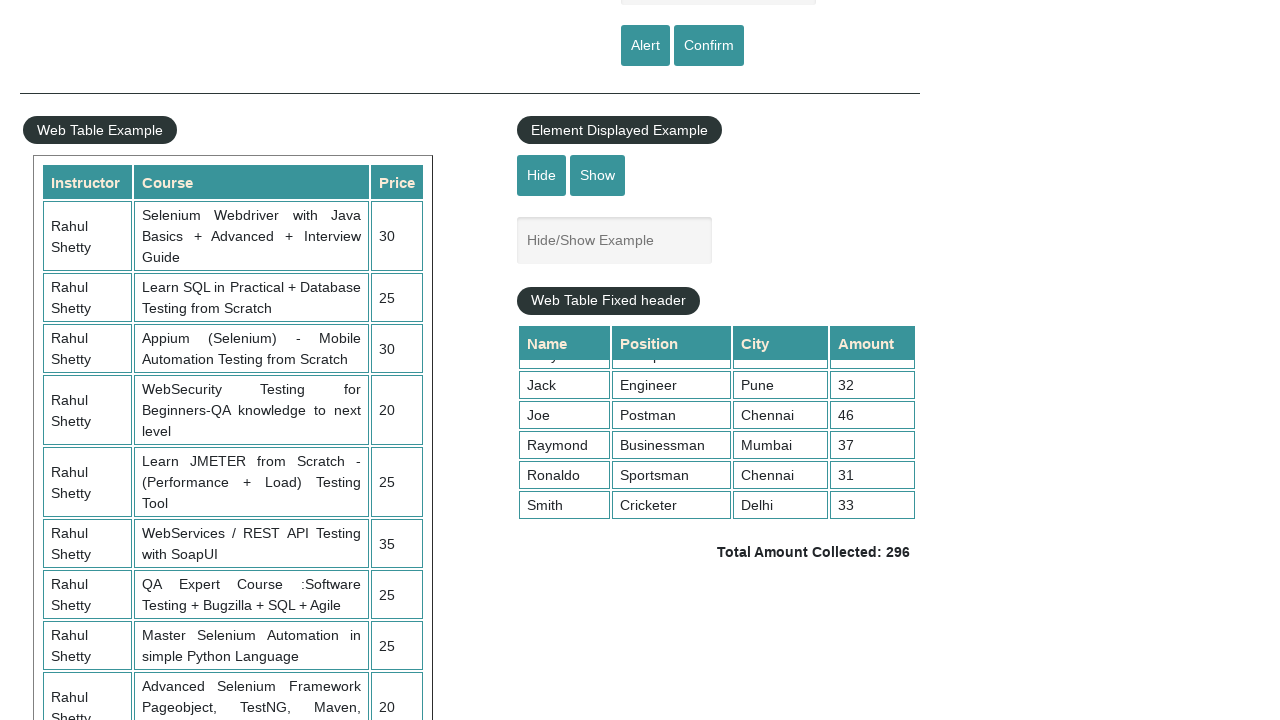

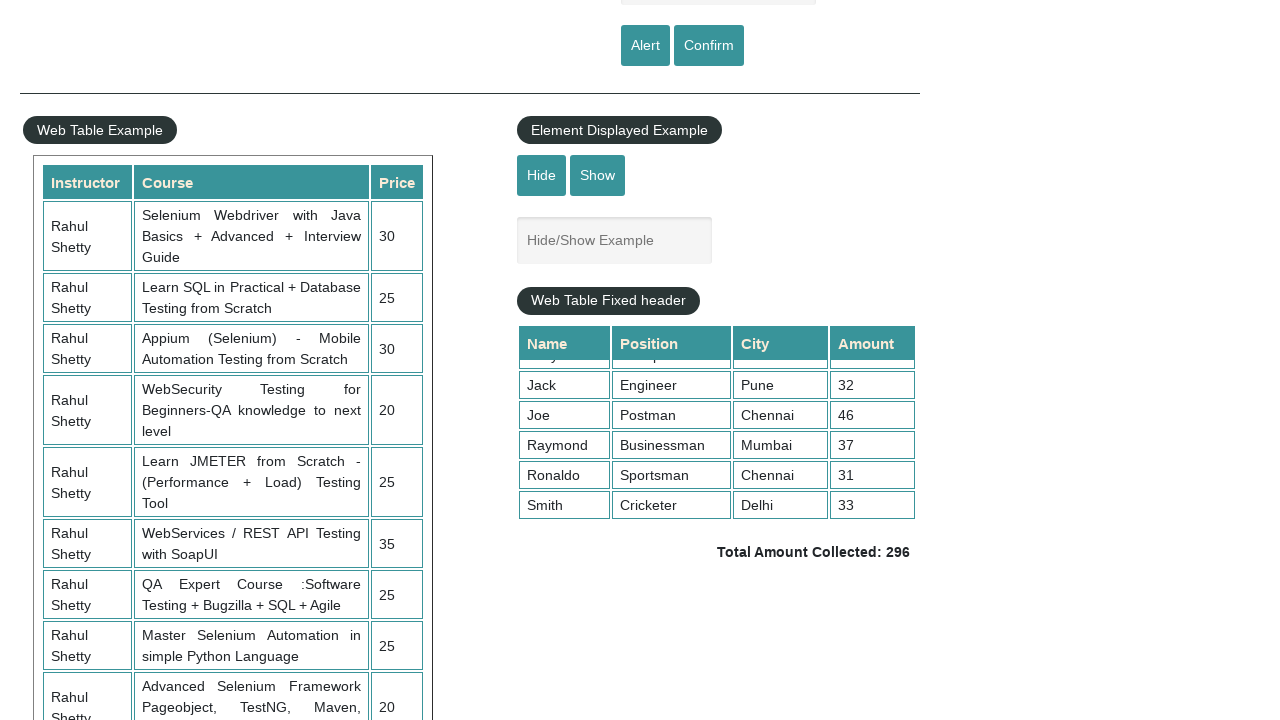